Basic navigation test that loads the Trello homepage and verifies the page loads successfully

Starting URL: https://trello.com

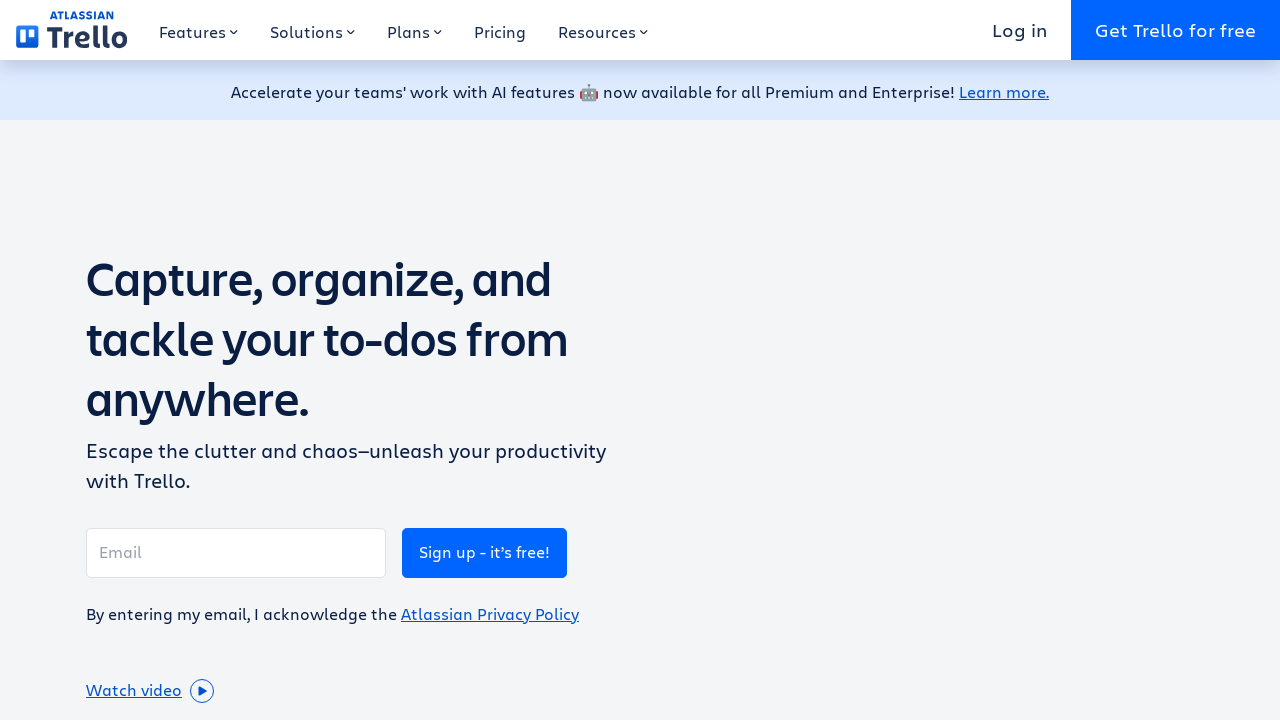

Navigated to Trello homepage at https://trello.com
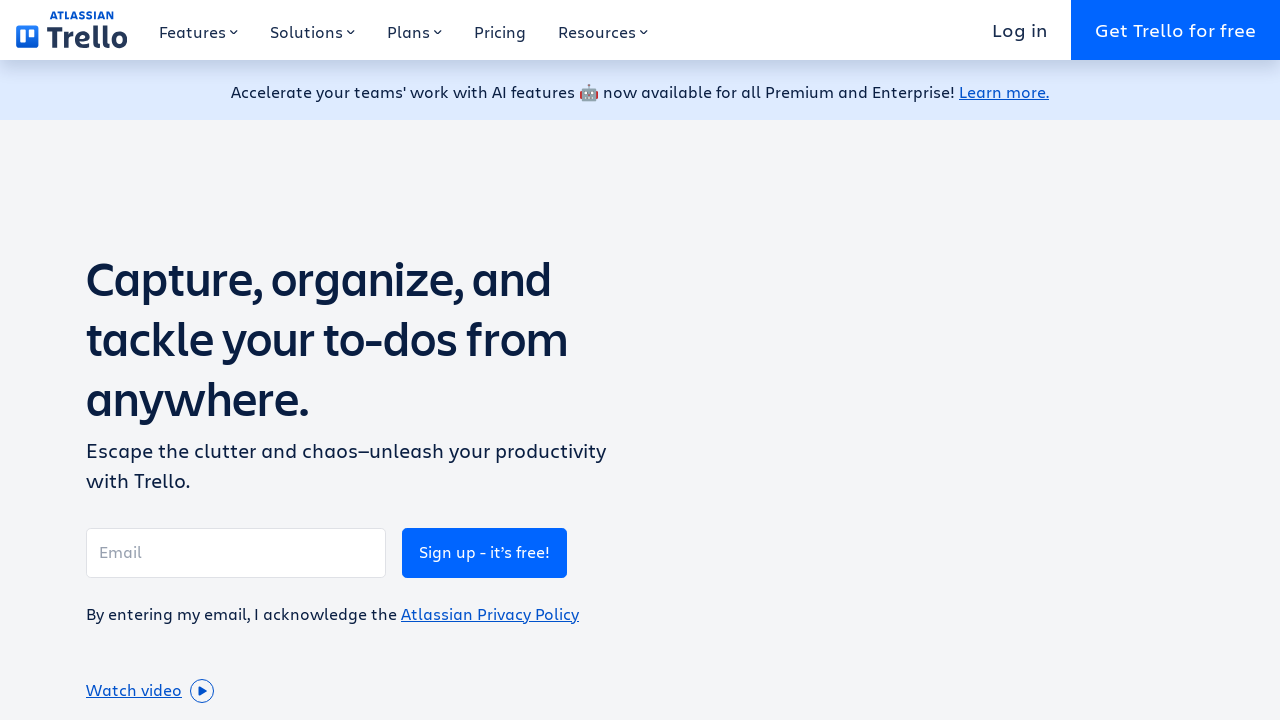

Page DOM content fully loaded
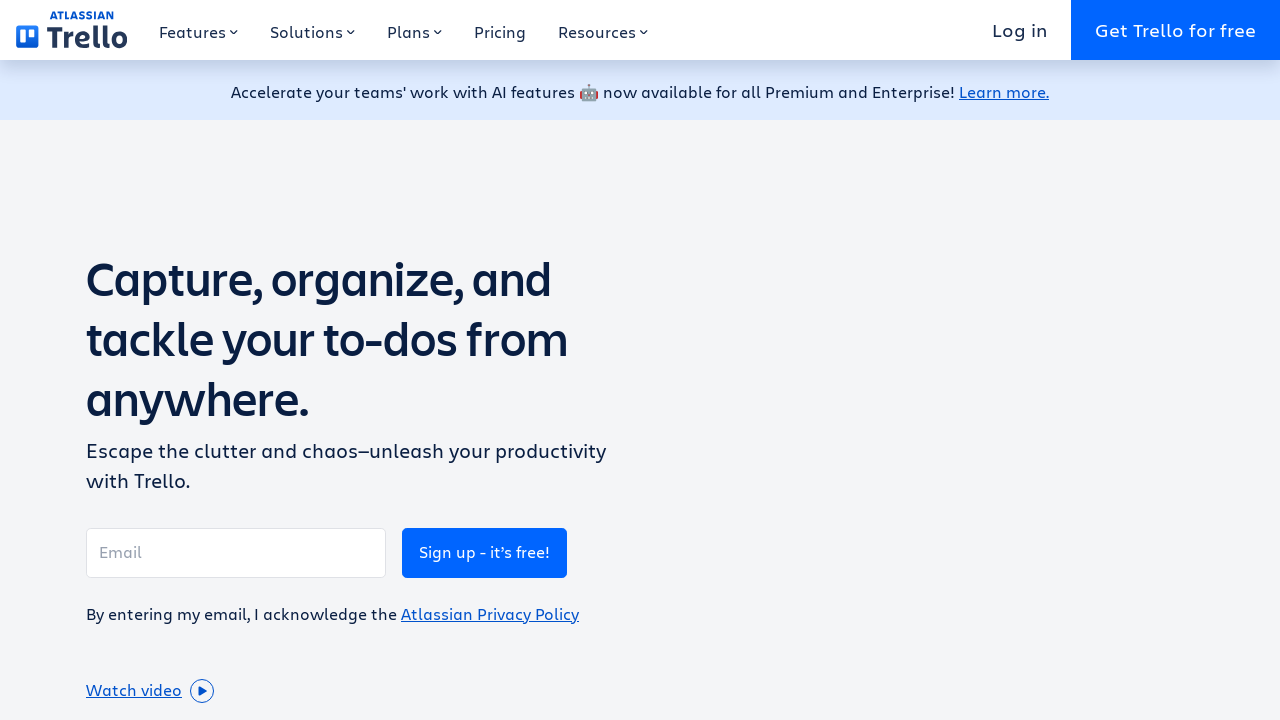

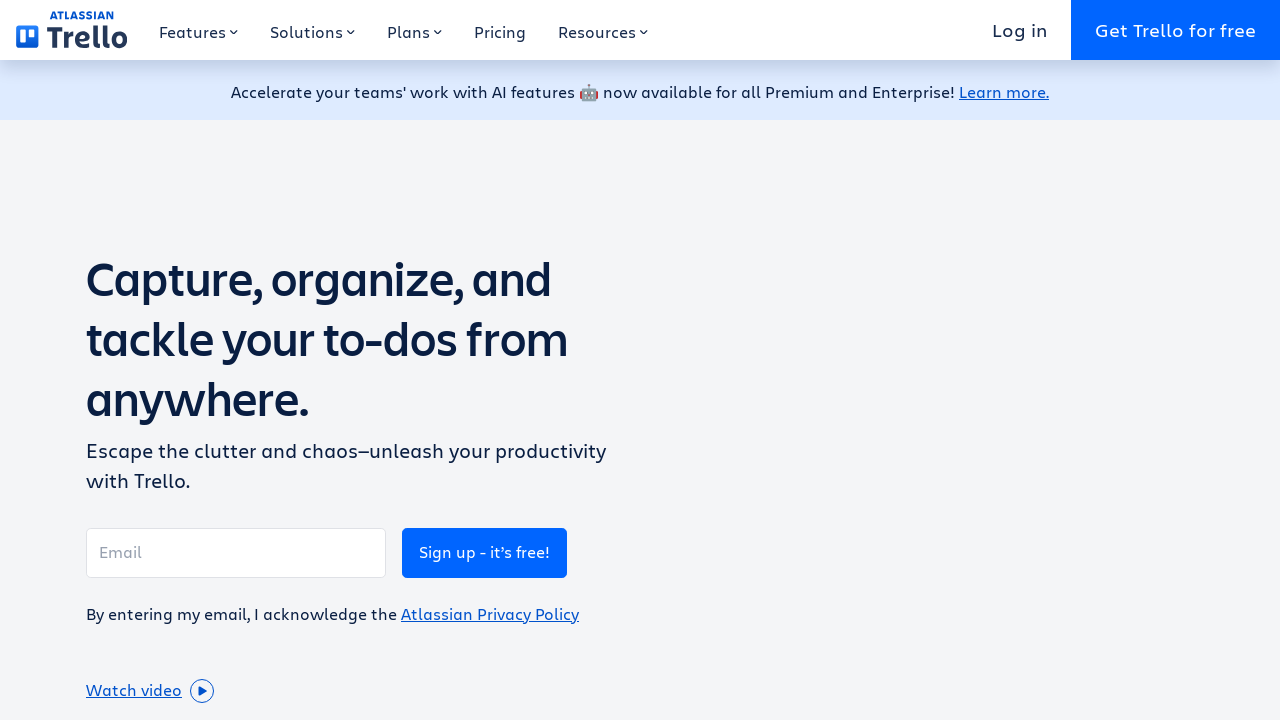